Calculates the sum of two numbers displayed on the page, selects the calculated sum from a dropdown menu, and submits the form

Starting URL: https://suninjuly.github.io/selects1.html

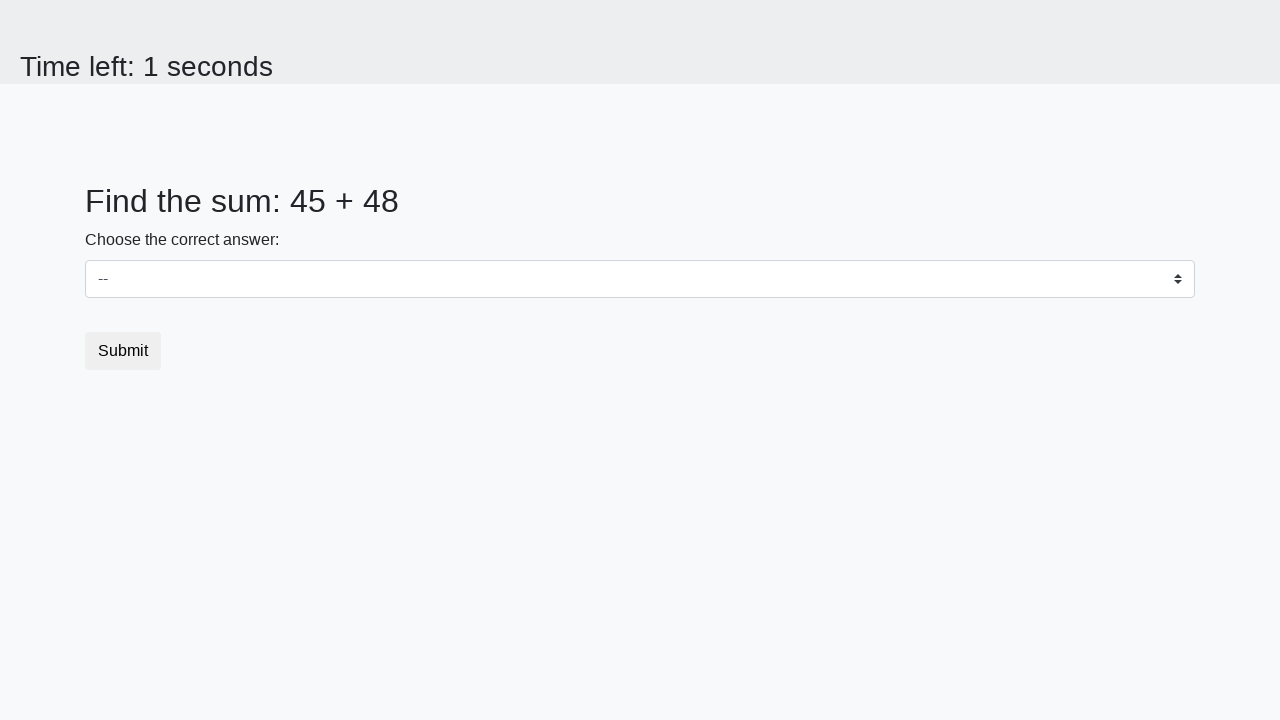

Retrieved first number from page element #num1
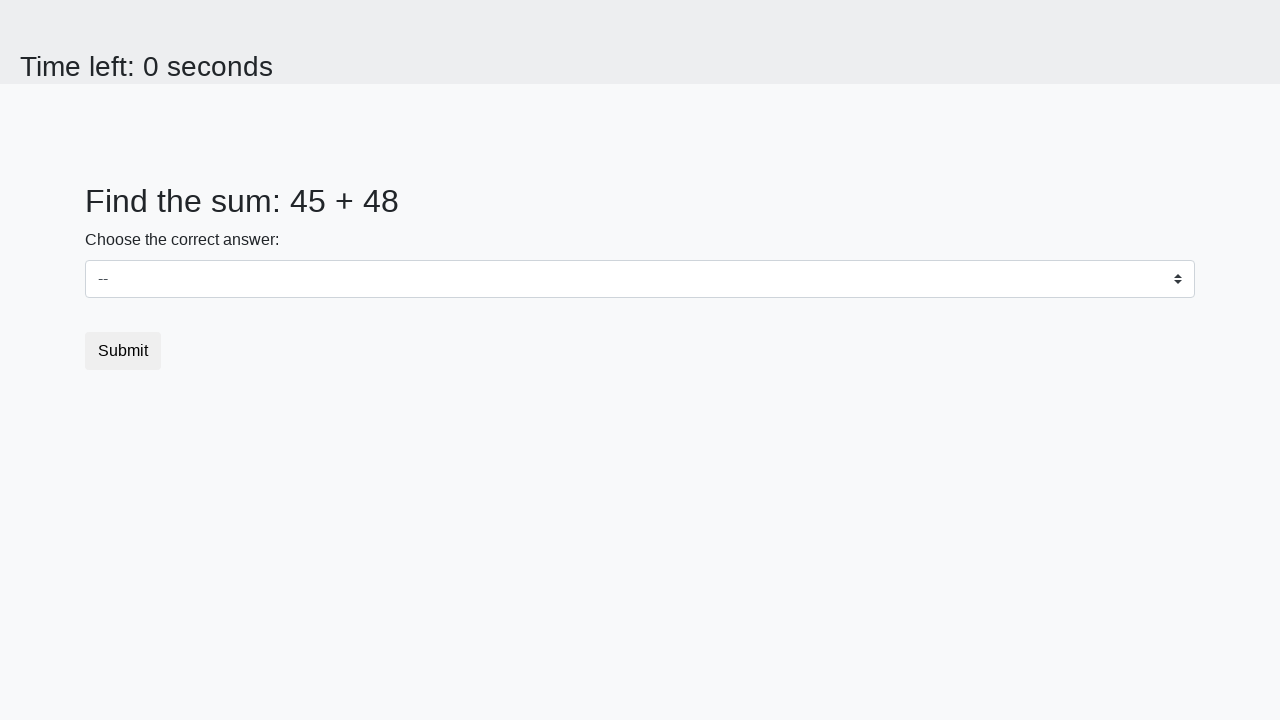

Retrieved second number from page element #num2
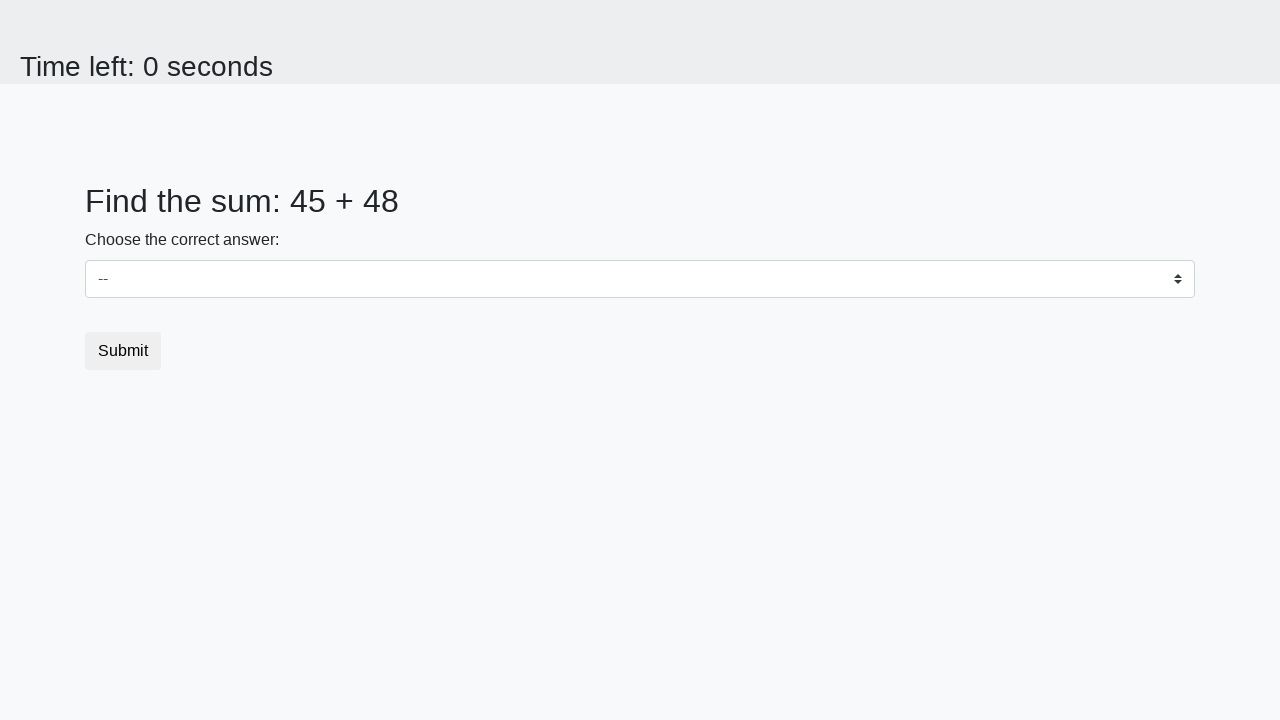

Calculated sum of 45 + 48 = 93
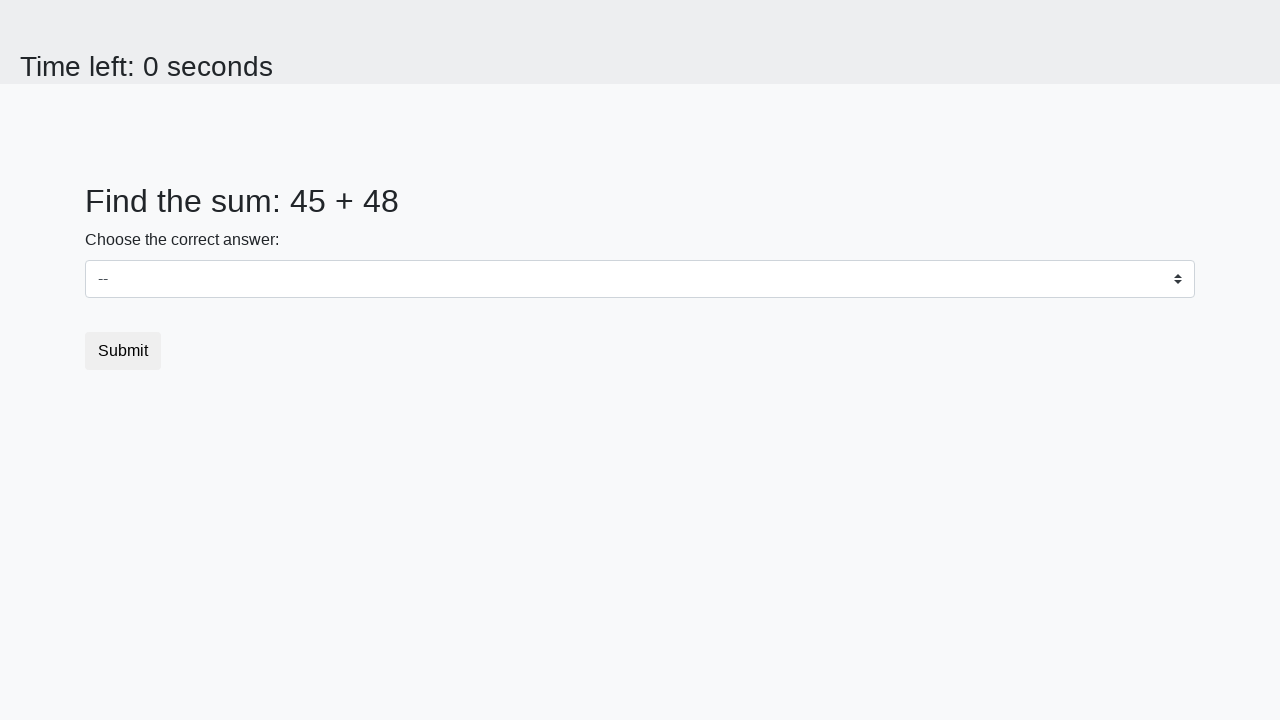

Selected calculated sum '93' from dropdown menu on select#dropdown
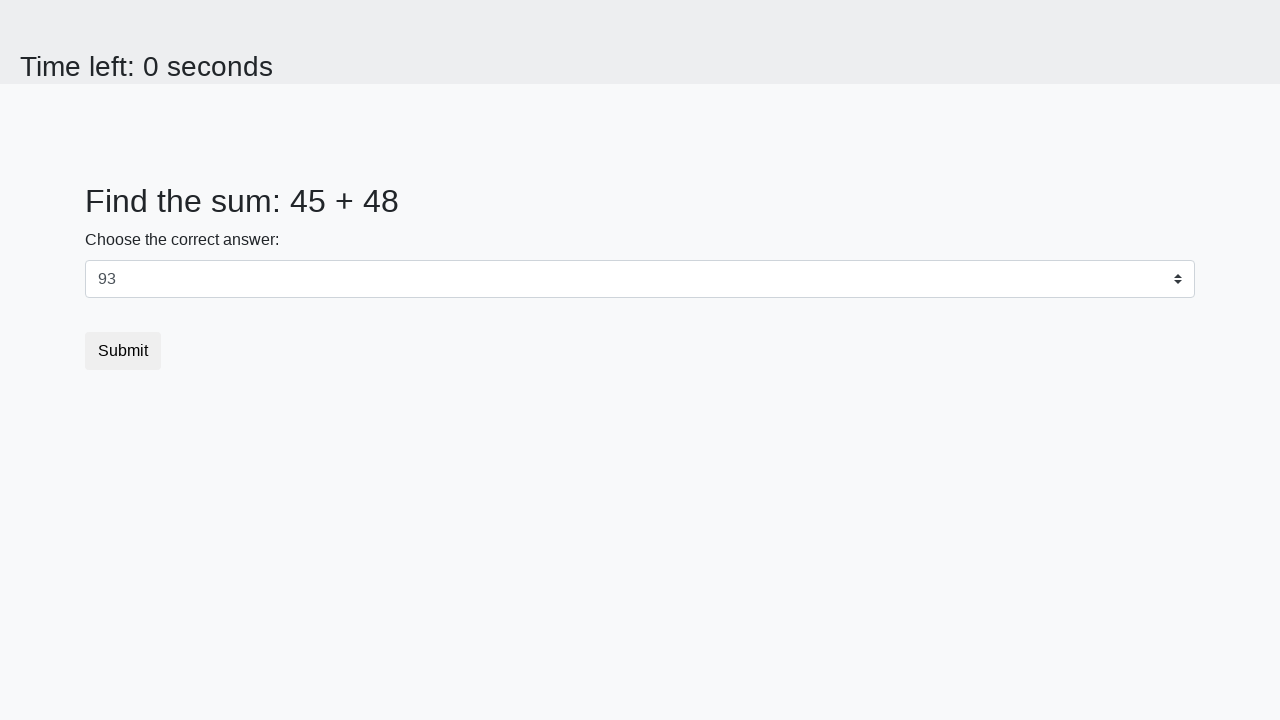

Clicked submit button to submit the form at (123, 351) on [type='submit']
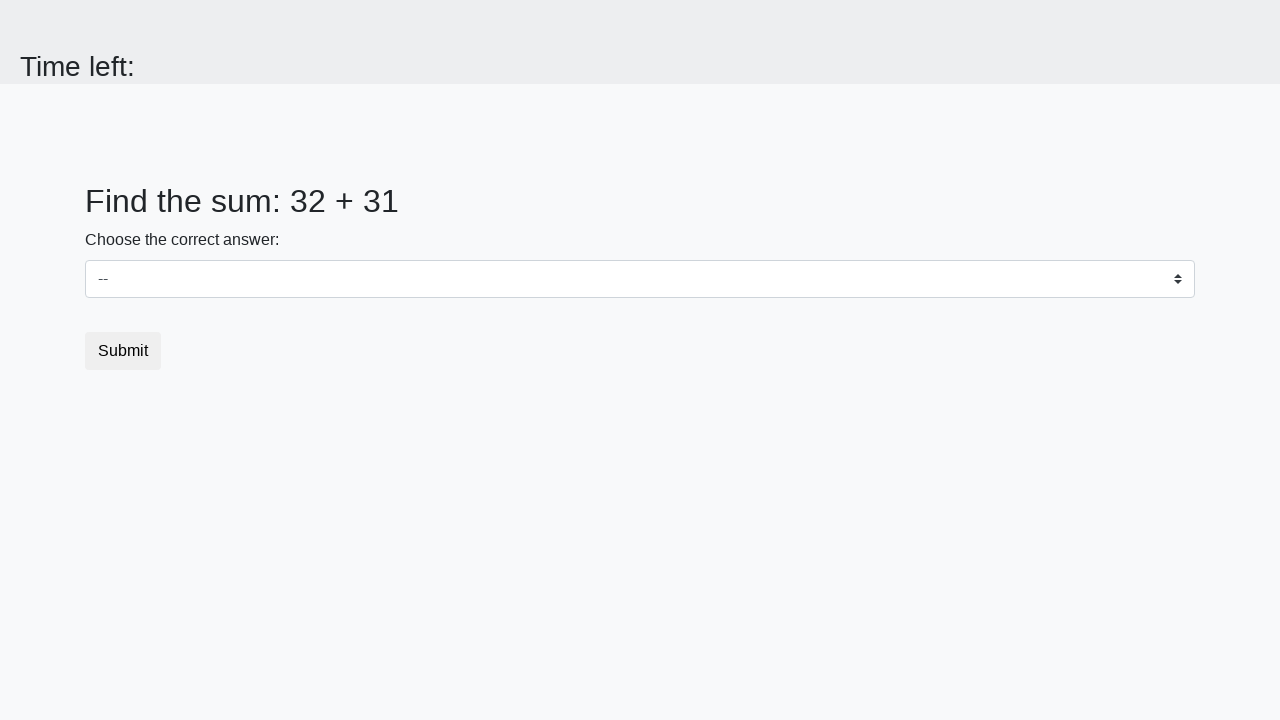

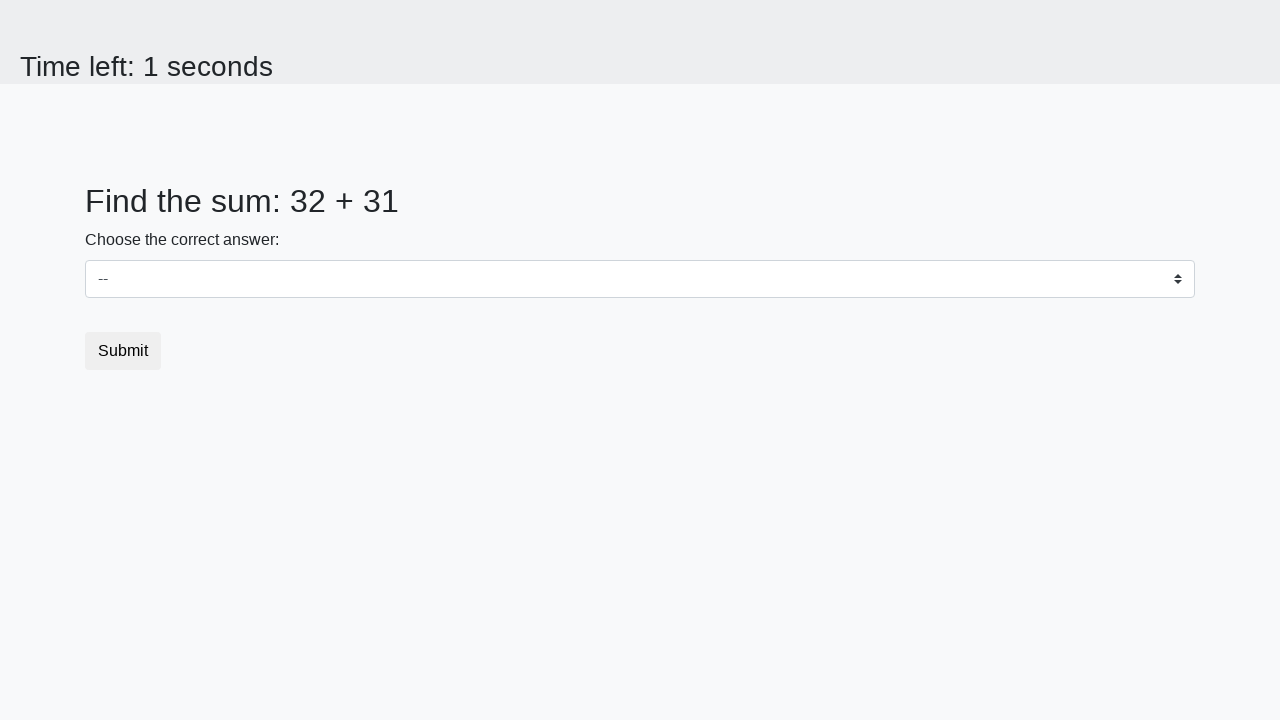